Tests product page interactions by navigating to a product page and performing various click actions (single click, double click, triple click) on different product buttons

Starting URL: https://material.playwrightvn.com

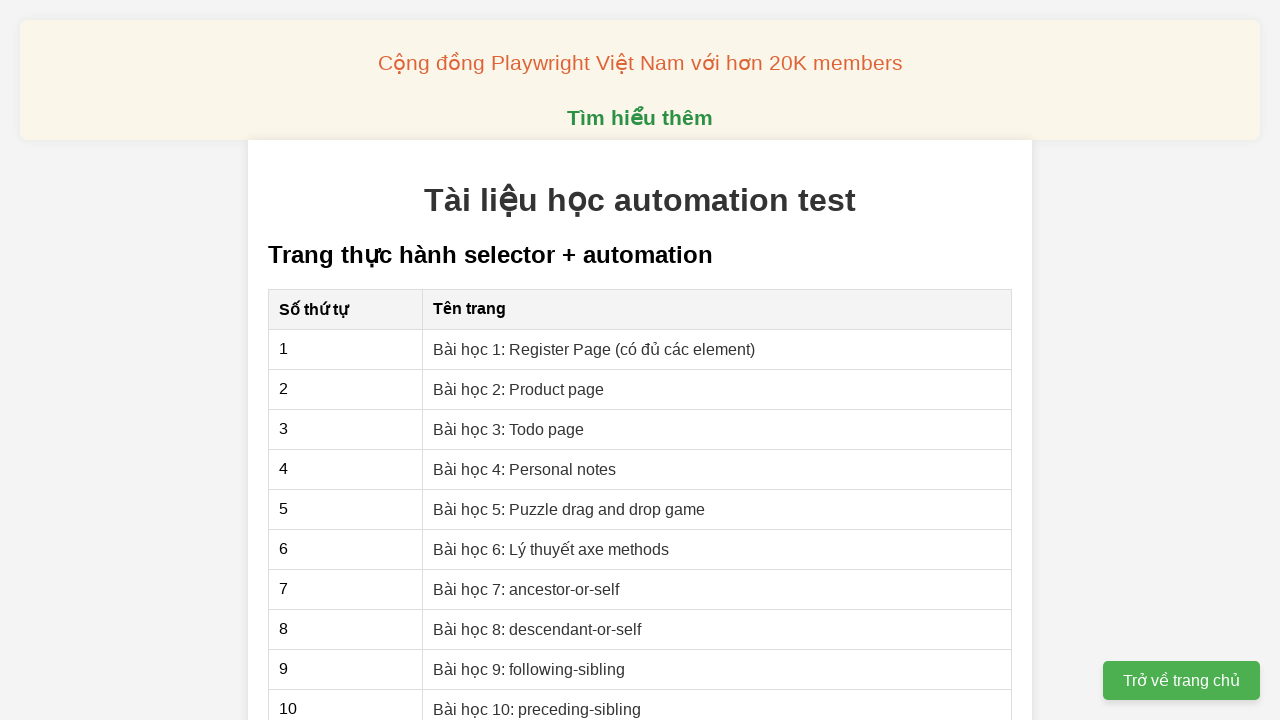

Clicked on Product page link at (519, 389) on xpath=//a[@href='02-xpath-product-page.html']
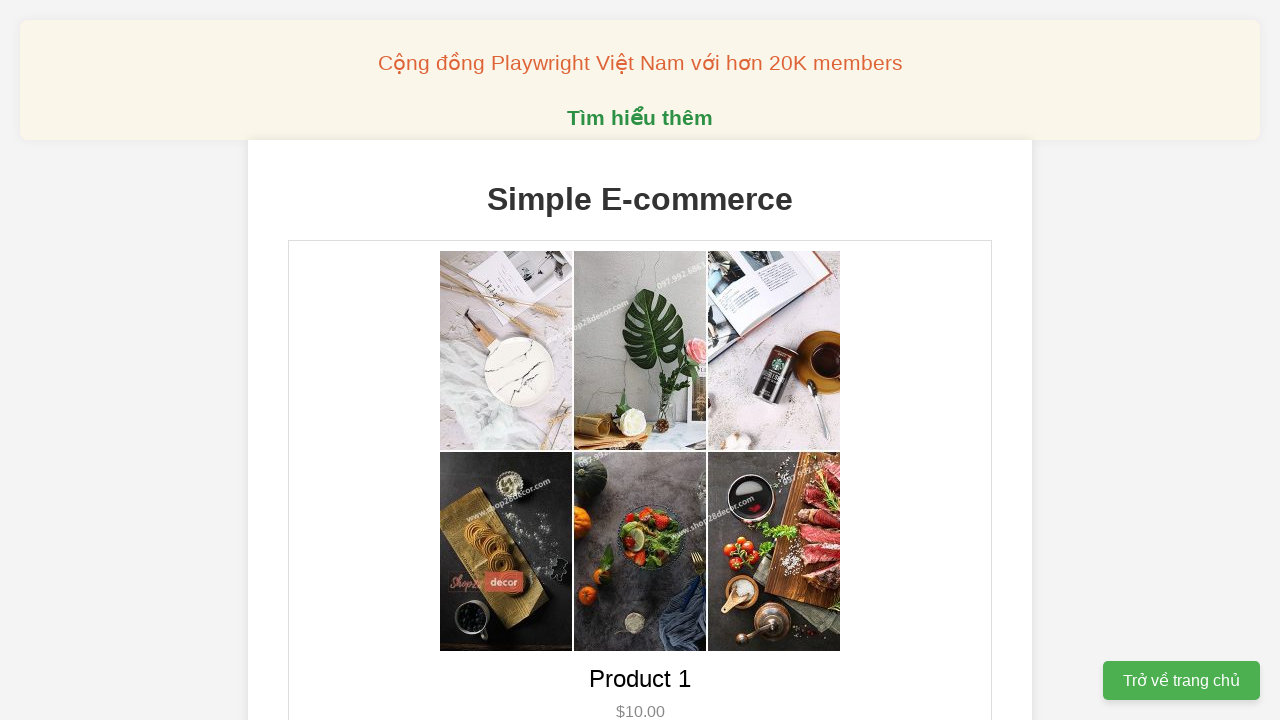

Double clicked on product 1 button at (640, 360) on xpath=//button[@data-product-id='1']
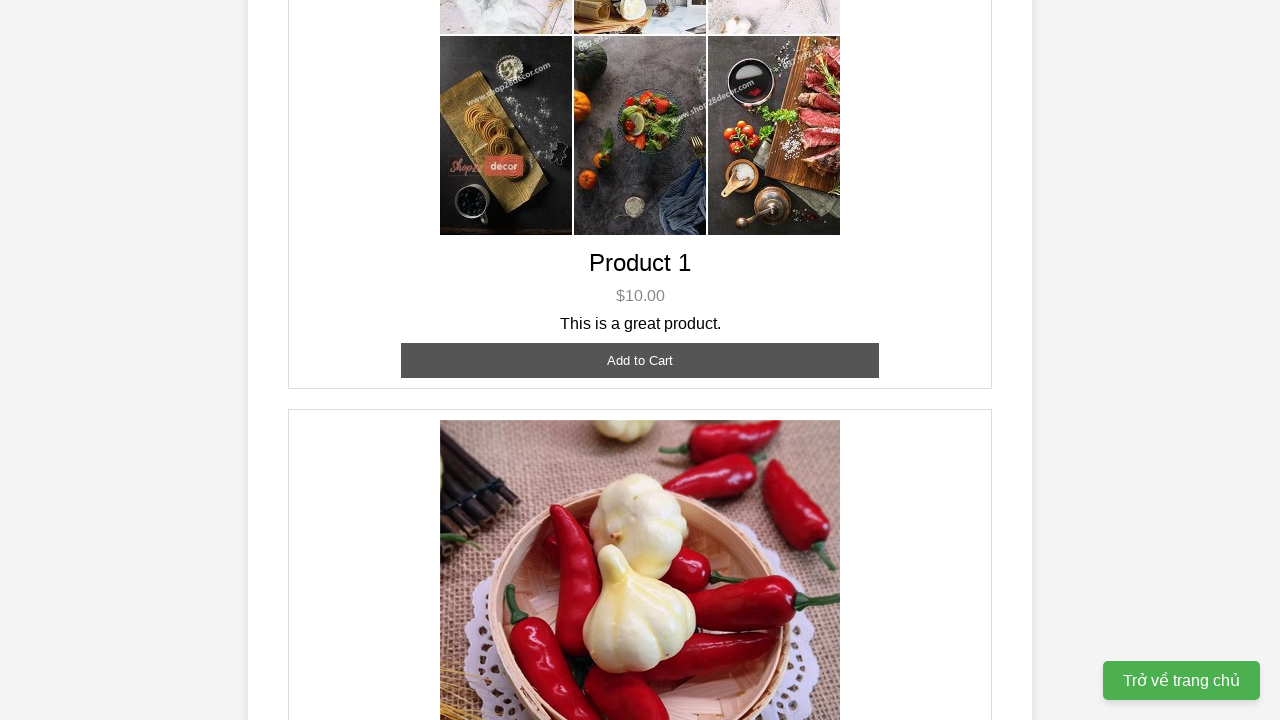

Triple clicked on product 2 button at (640, 360) on xpath=//button[@data-product-id='2']
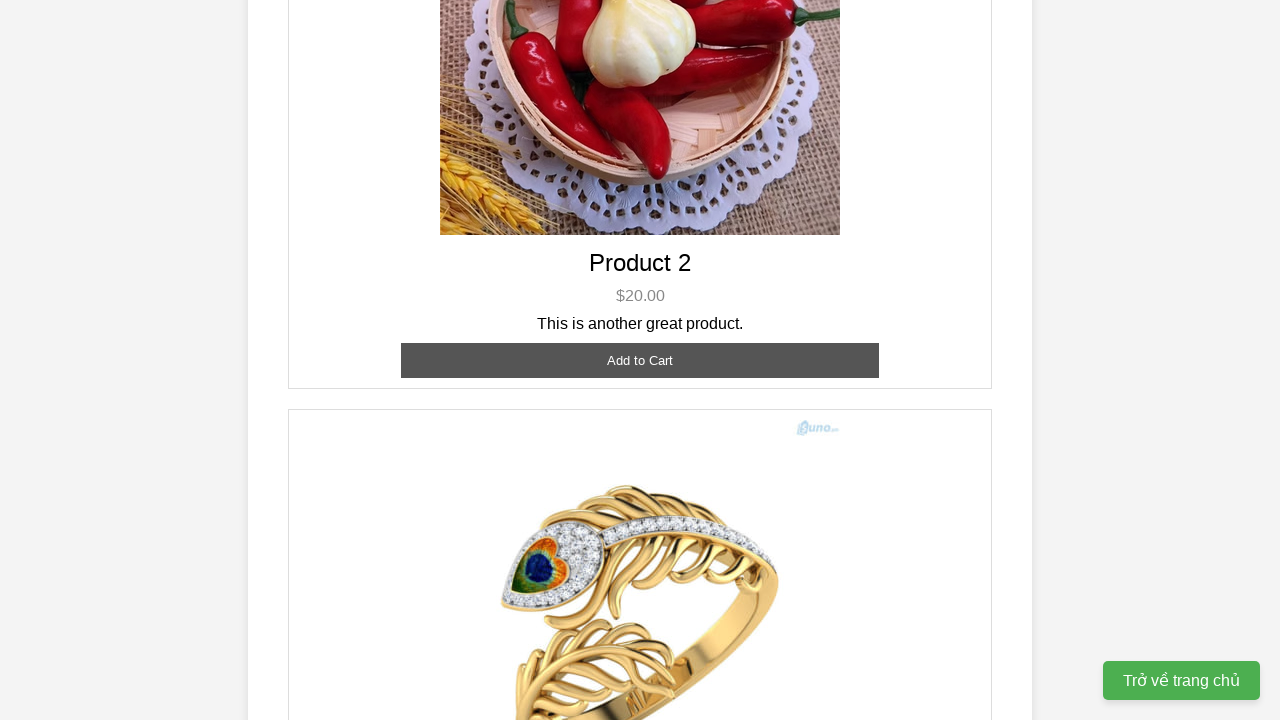

Single clicked on product 3 button at (640, 388) on xpath=//button[@data-product-id='3']
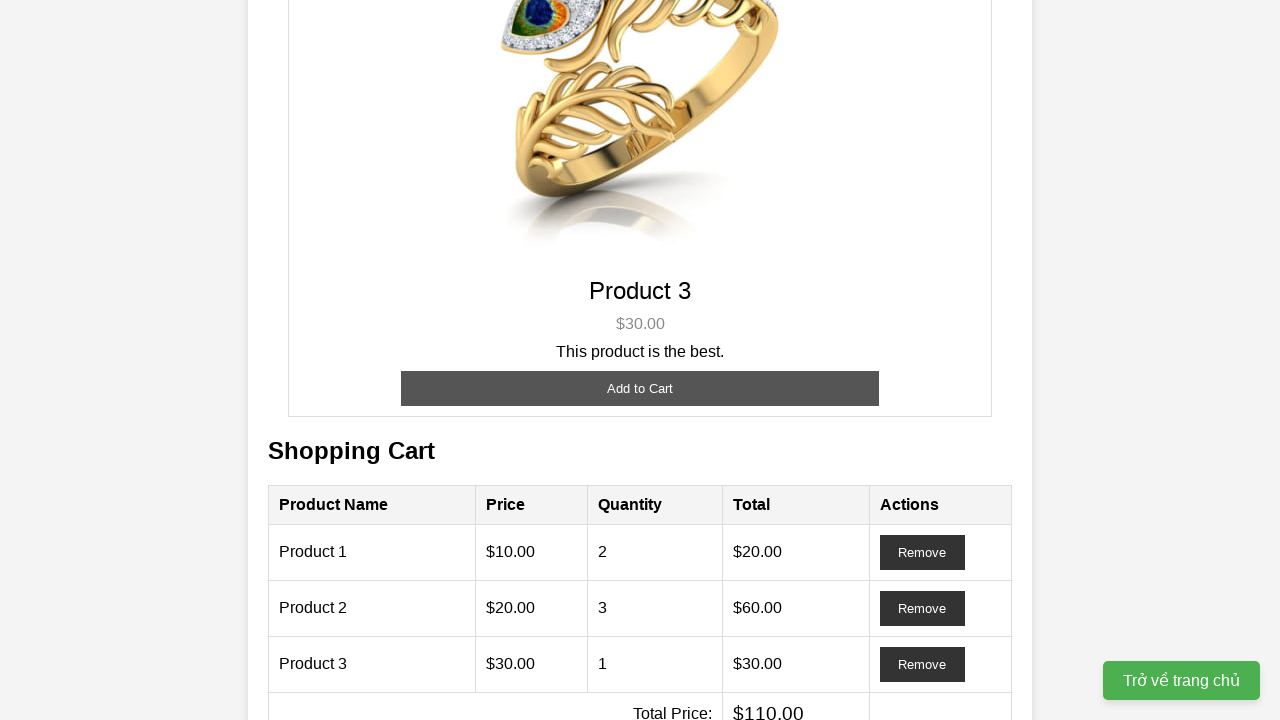

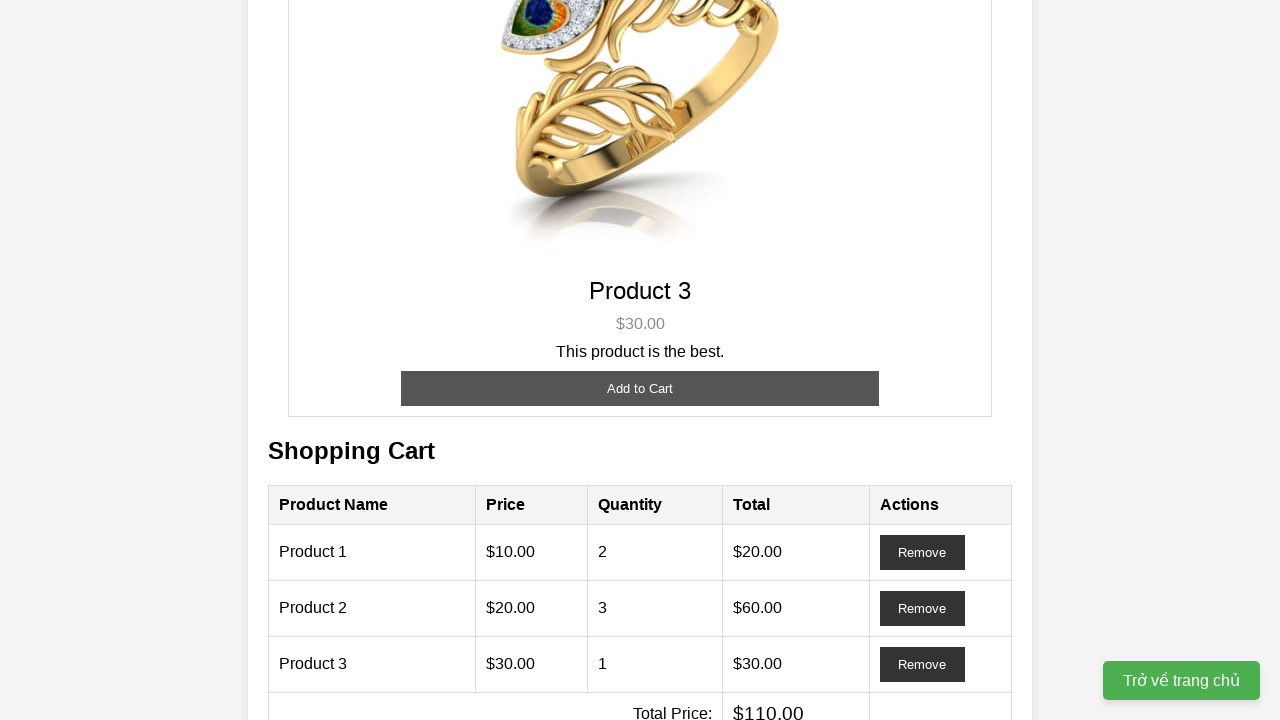